Tests multi-select dropdown functionality by selecting all options and then deselecting one specific option

Starting URL: https://syntaxprojects.com/basic-select-dropdown-demo.php

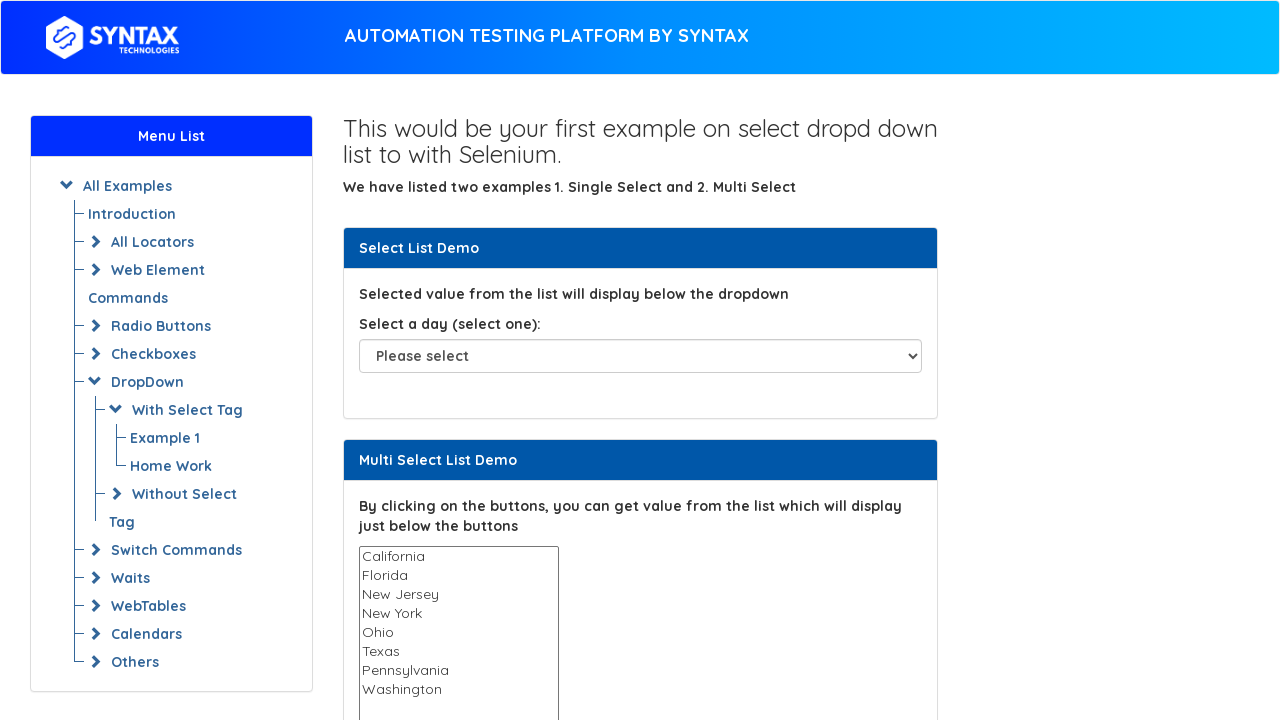

Located the multi-select dropdown element
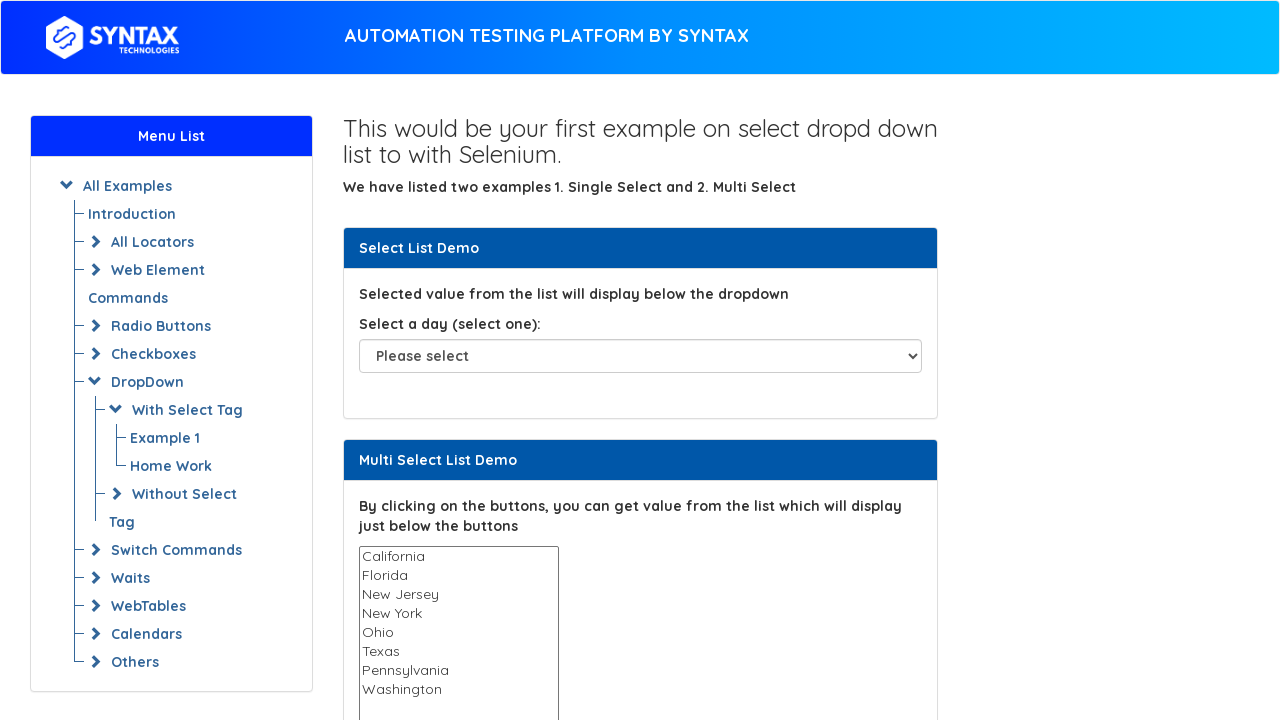

Retrieved all options from the multi-select dropdown
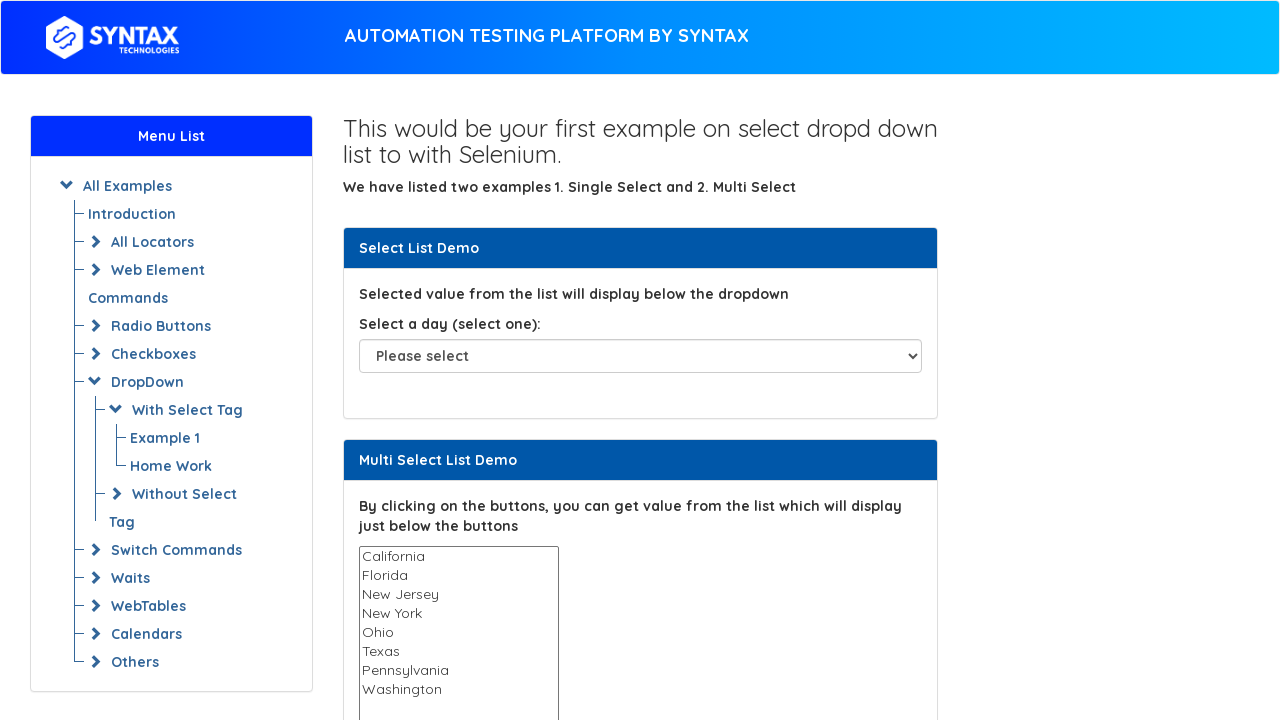

Selected option 'California' in the multi-select dropdown on #multi-select
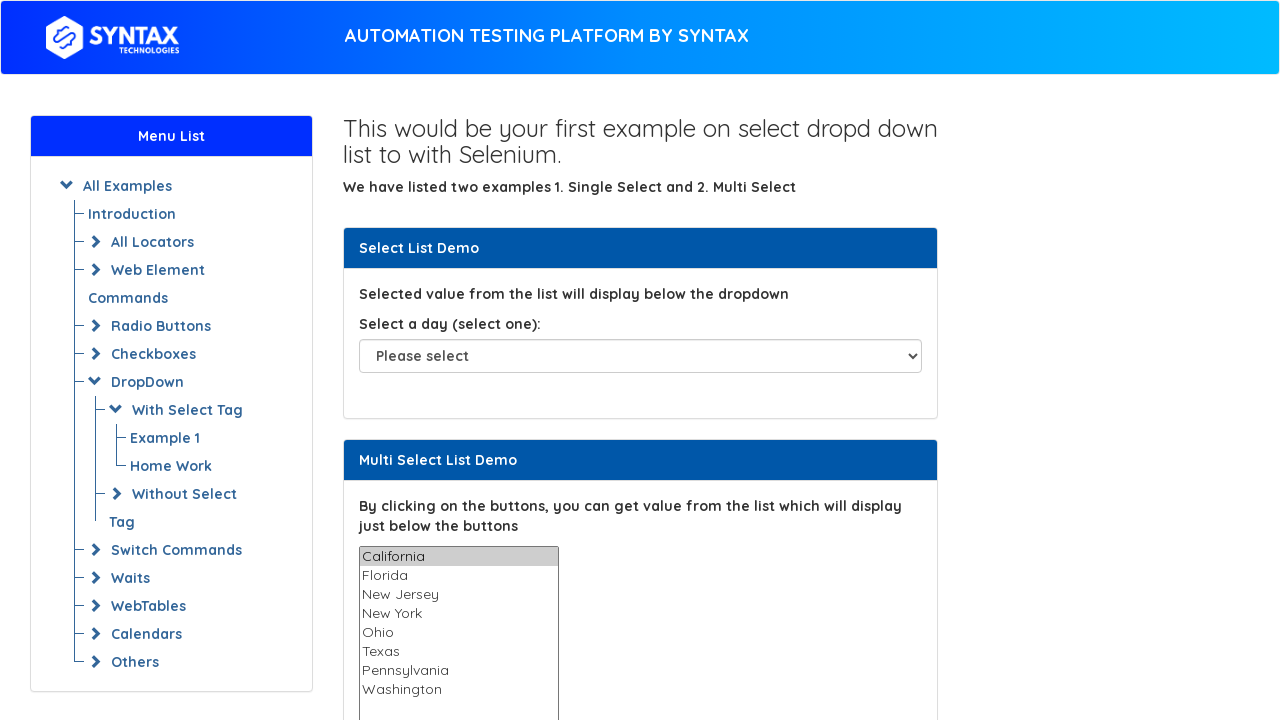

Selected option 'Florida' in the multi-select dropdown on #multi-select
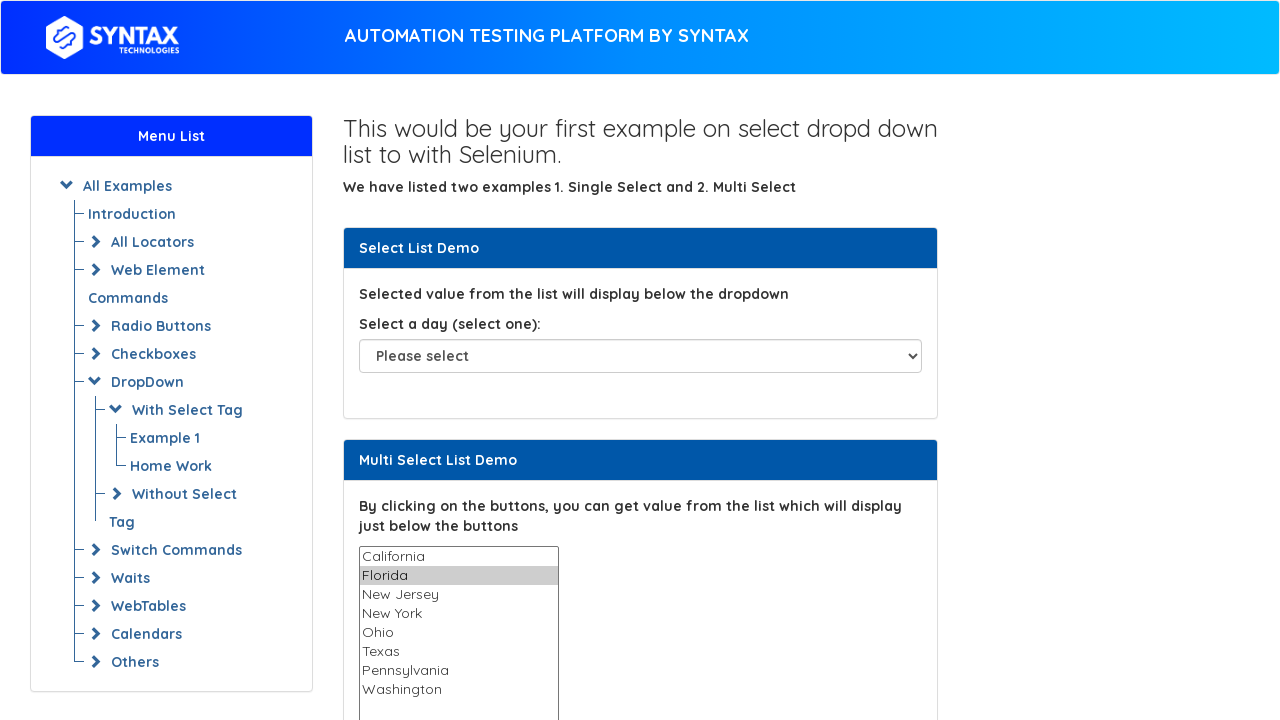

Selected option 'New Jersey' in the multi-select dropdown on #multi-select
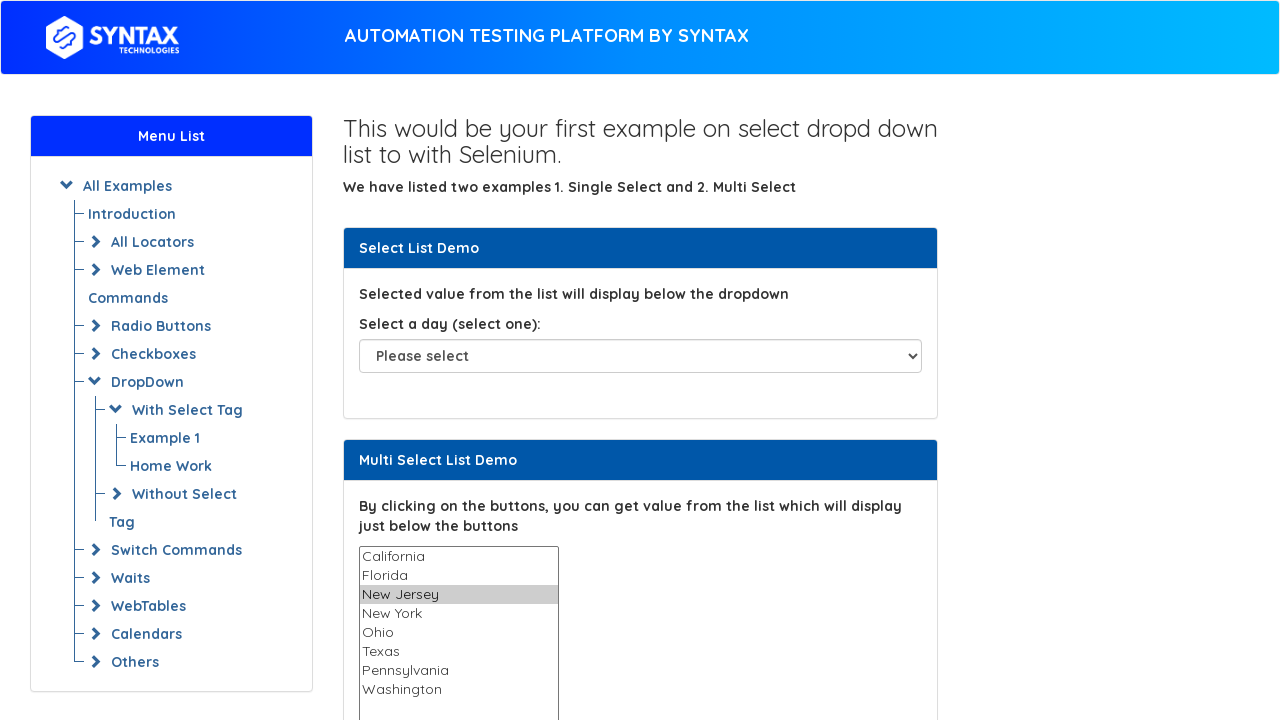

Selected option 'New York' in the multi-select dropdown on #multi-select
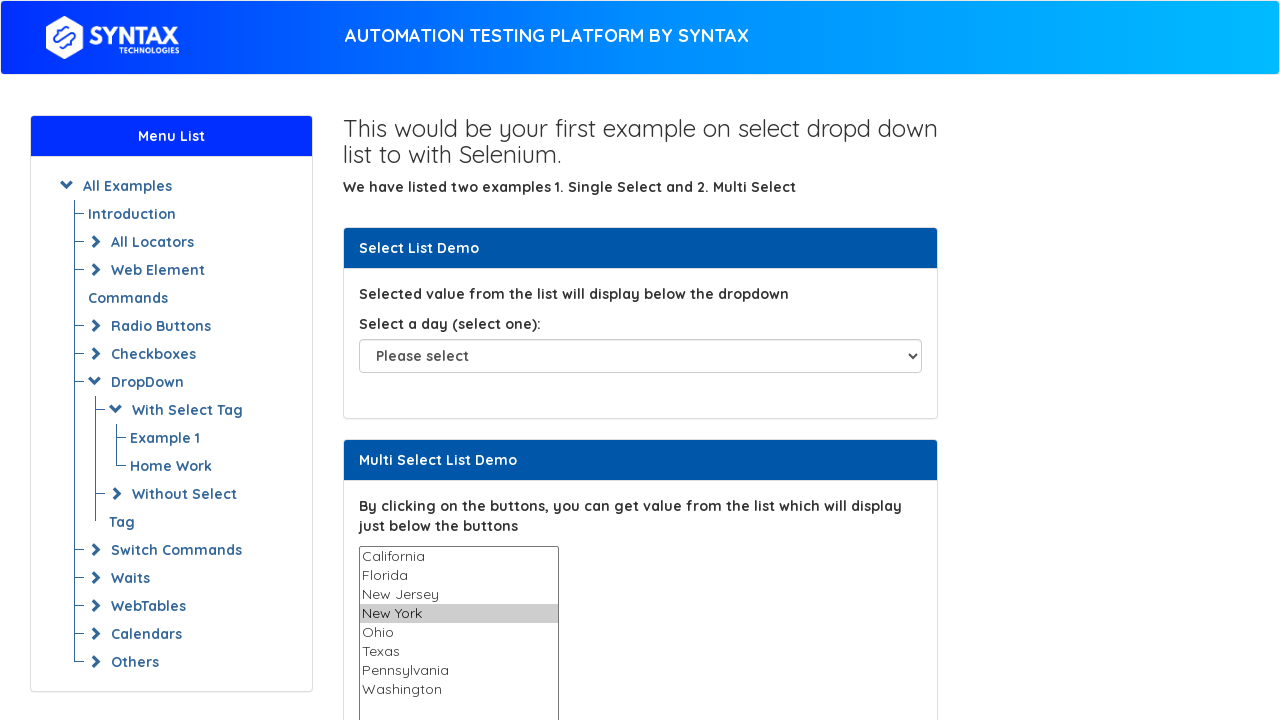

Selected option 'Ohio' in the multi-select dropdown on #multi-select
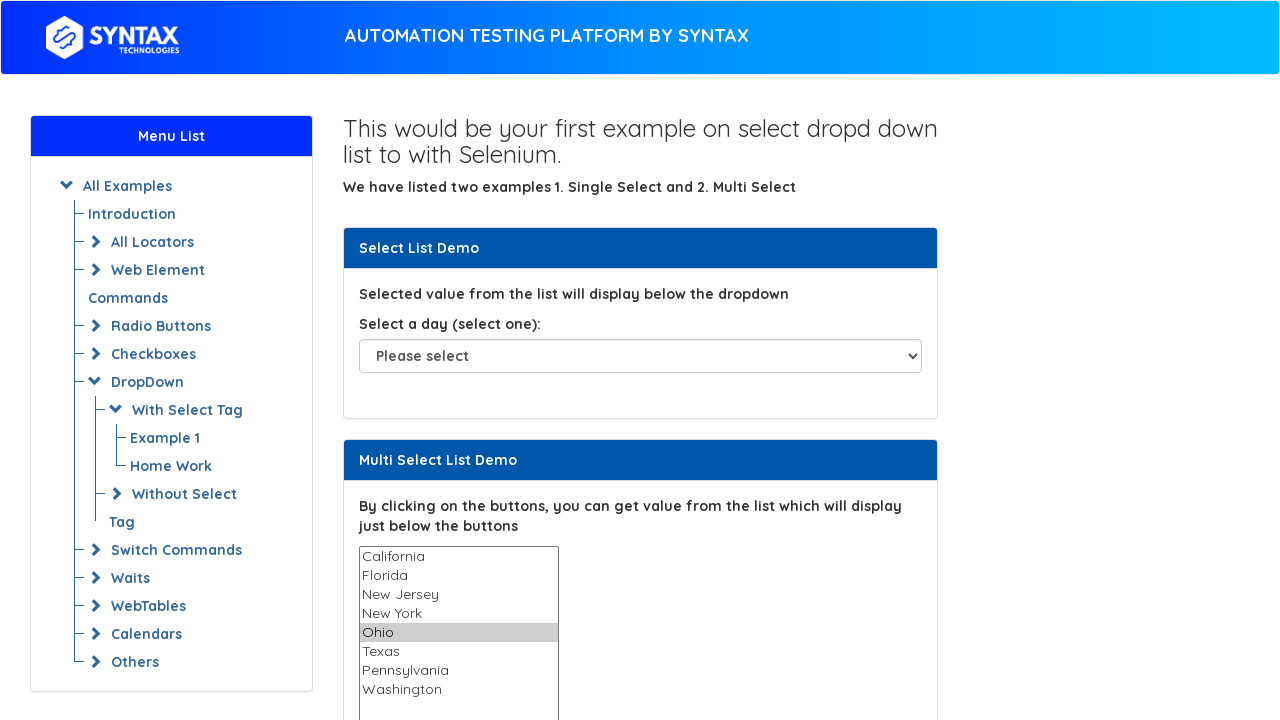

Selected option 'Texas' in the multi-select dropdown on #multi-select
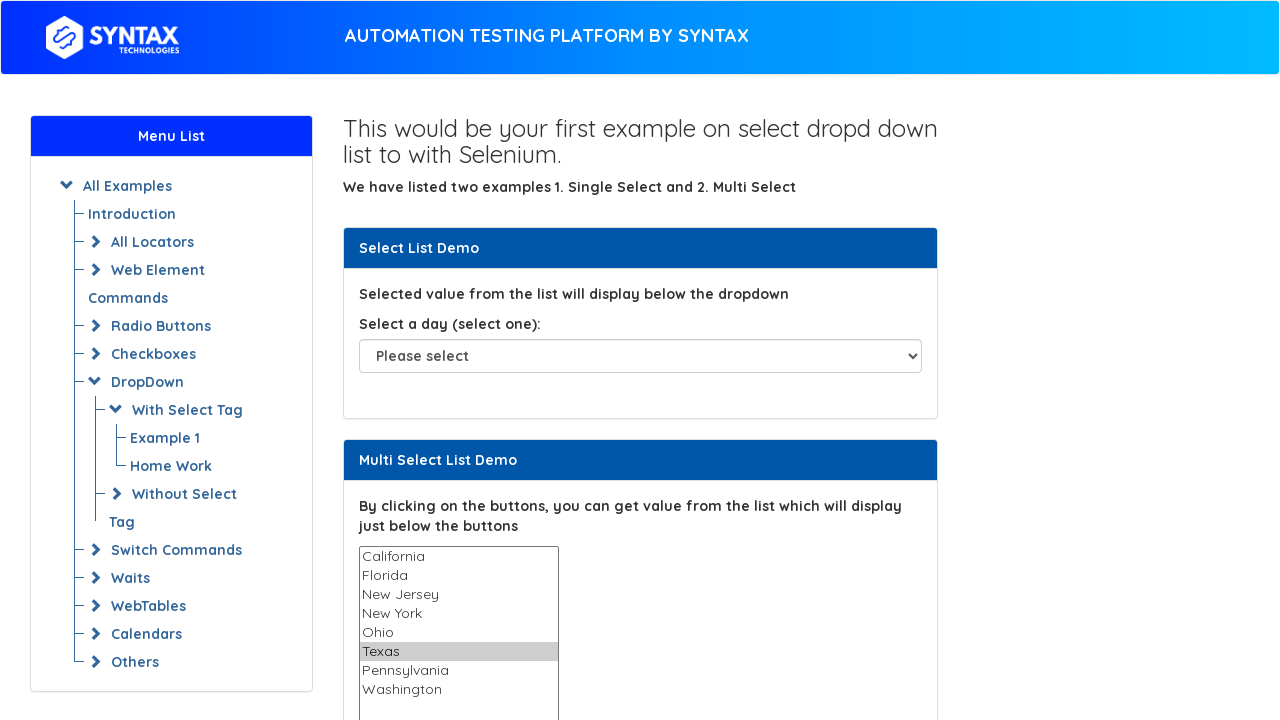

Selected option 'Pennsylvania' in the multi-select dropdown on #multi-select
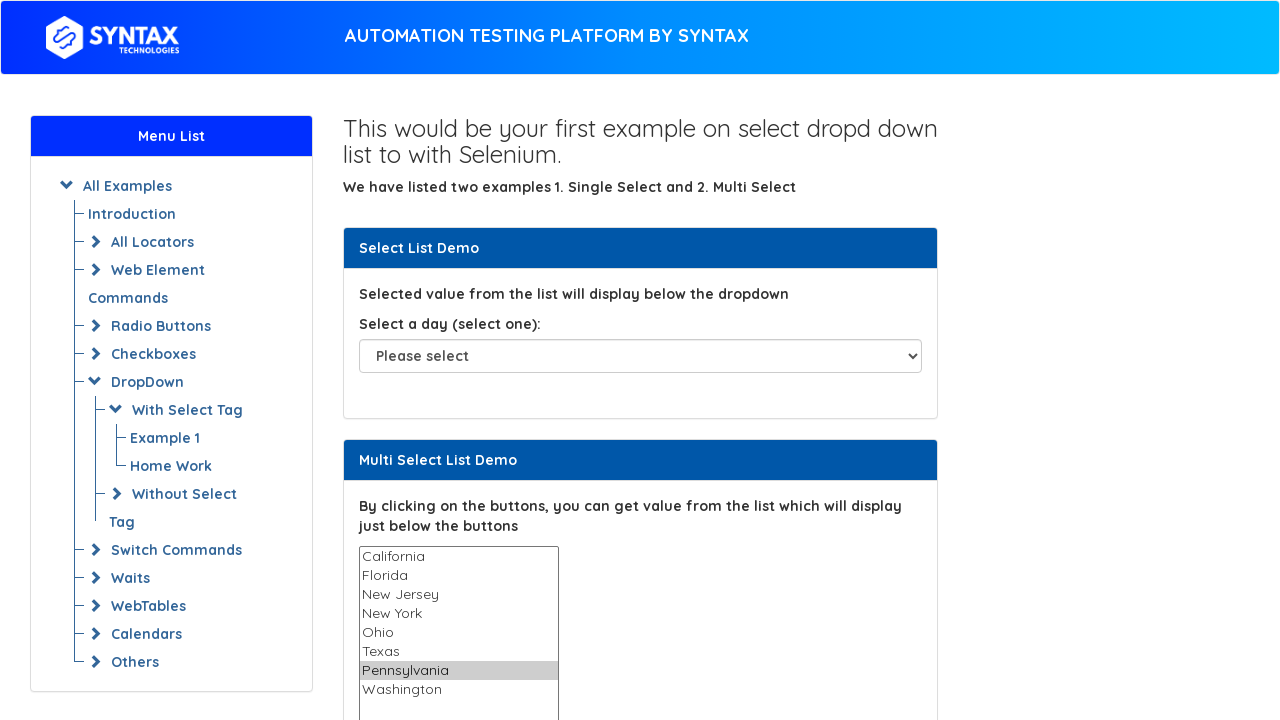

Selected option 'Washington' in the multi-select dropdown on #multi-select
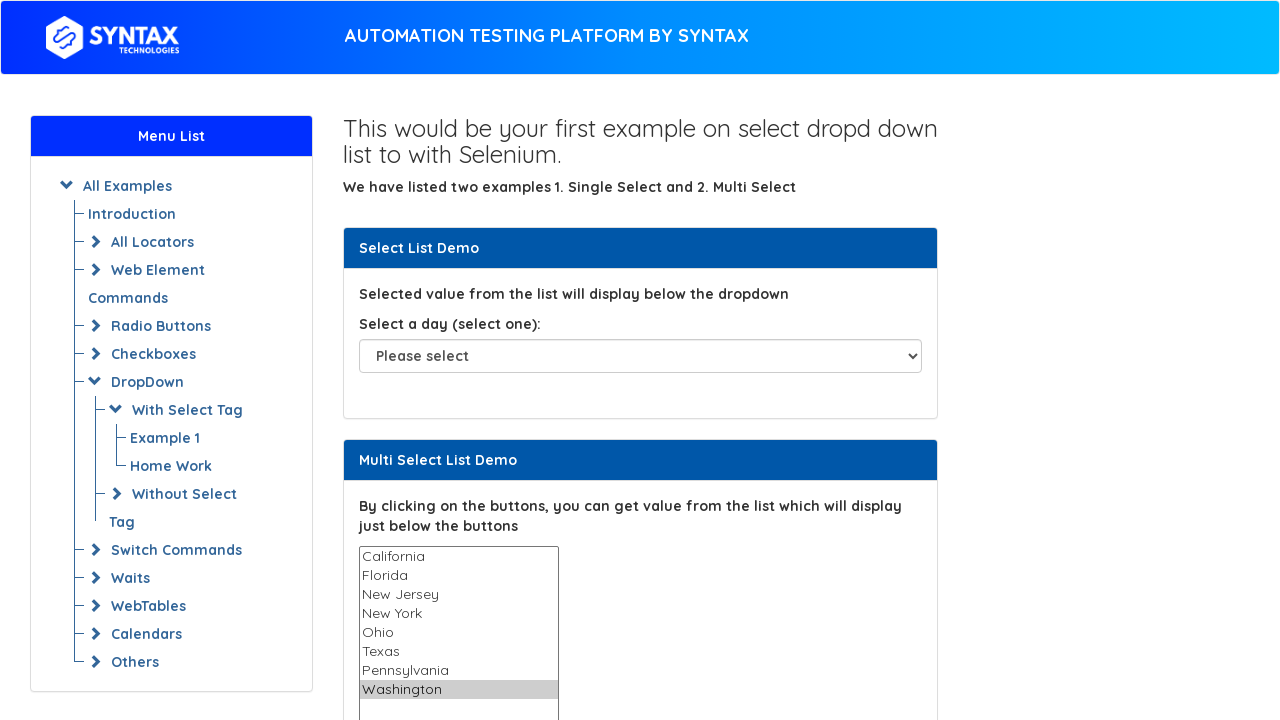

Deselected 'Texas' option from the multi-select dropdown
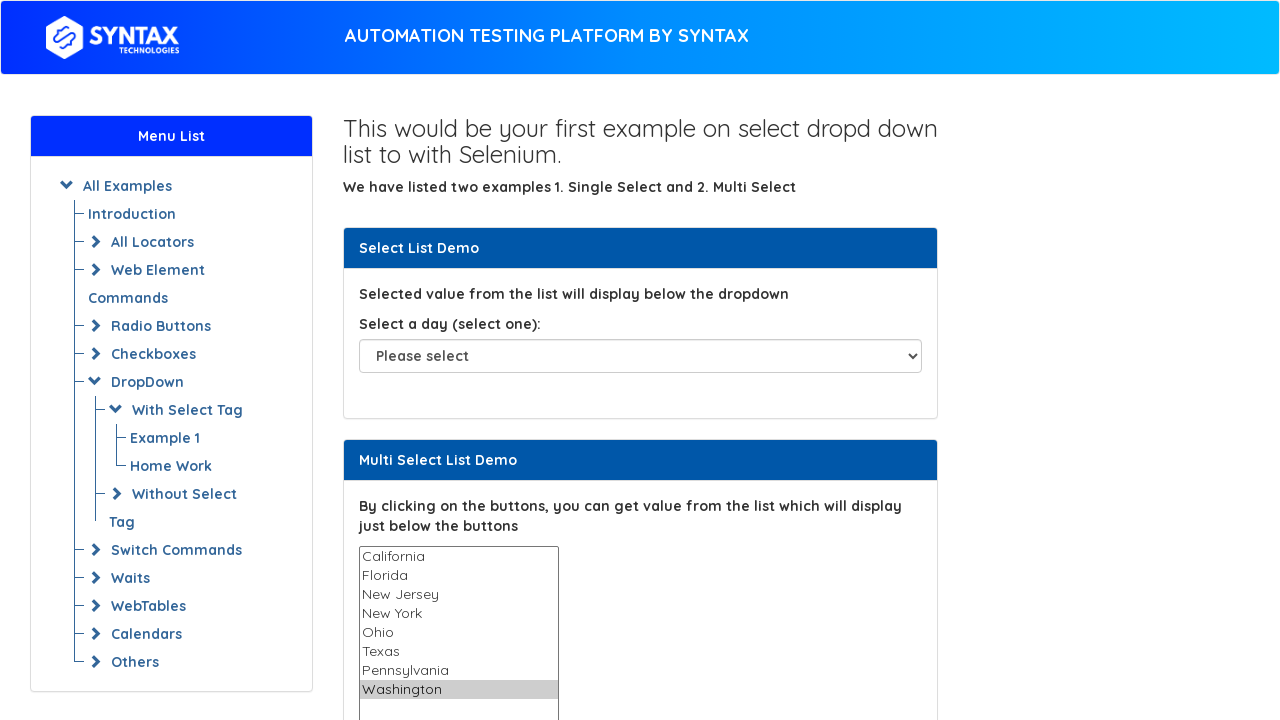

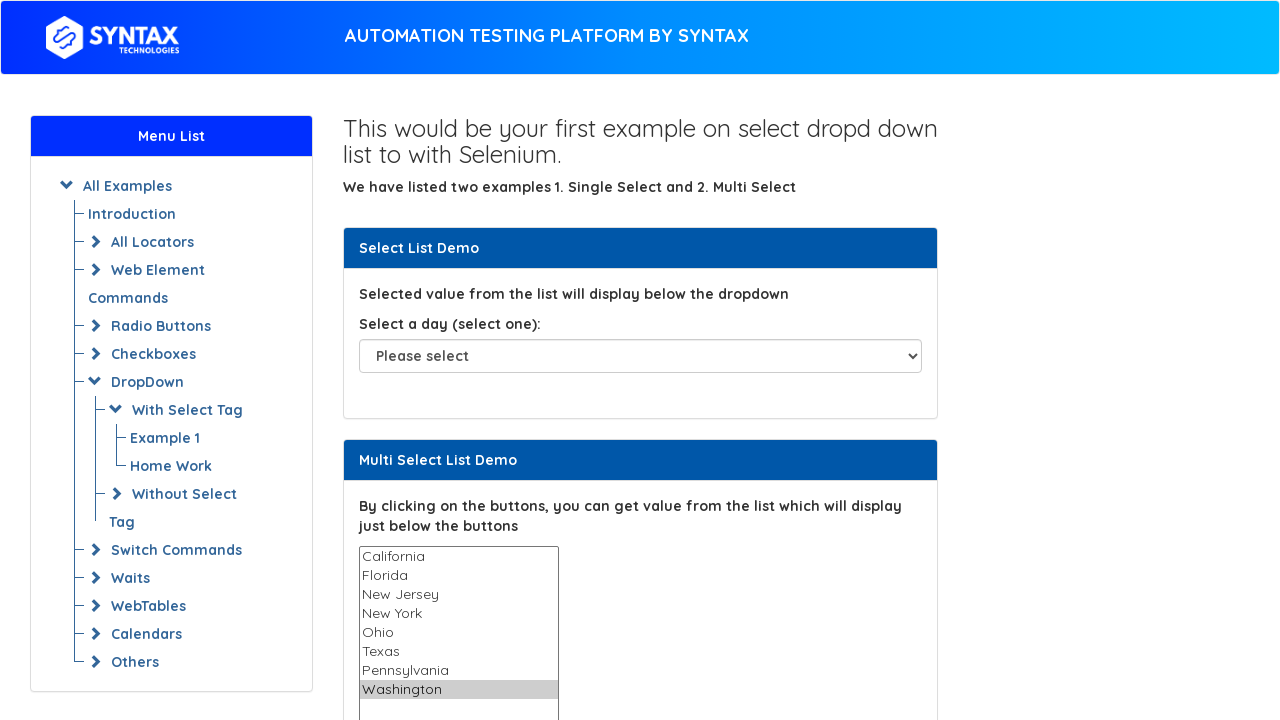